Tests browser navigation methods including clicking a link, navigating back, forward, and refreshing the page on the jQuery UI website

Starting URL: https://jqueryui.com/

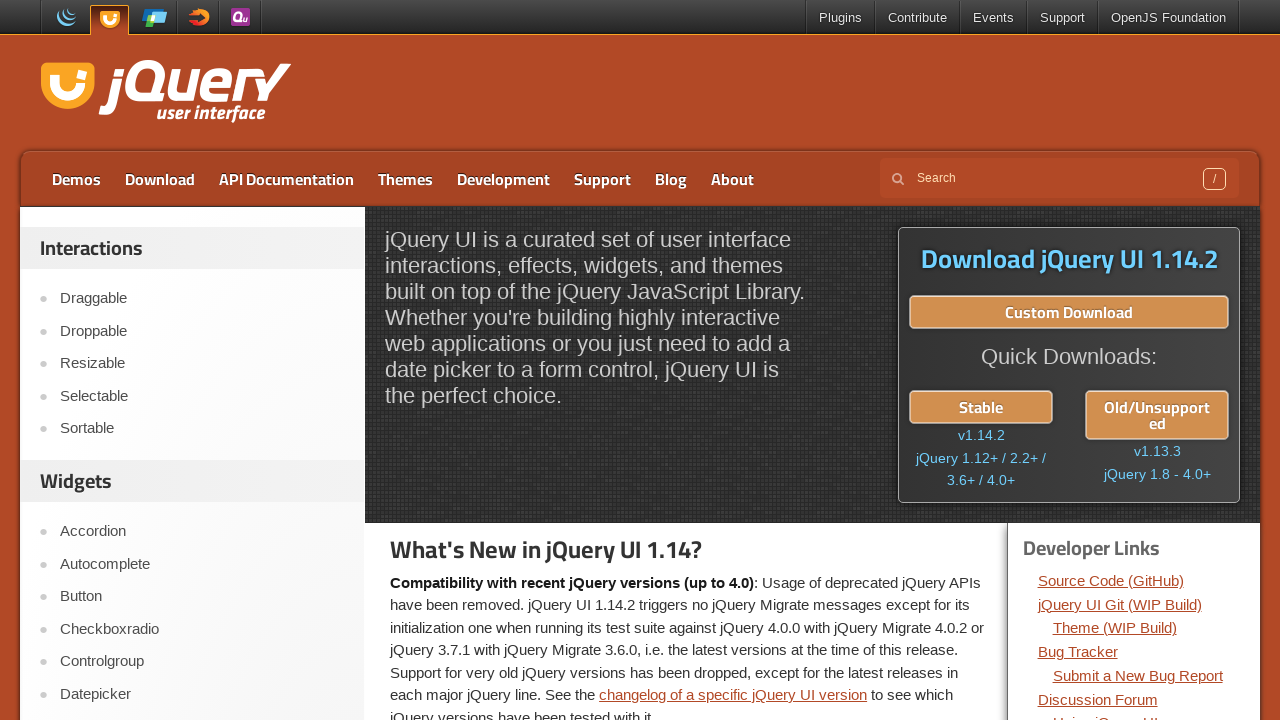

Clicked on the 'Droppable' link at (202, 331) on a:has-text('Drop')
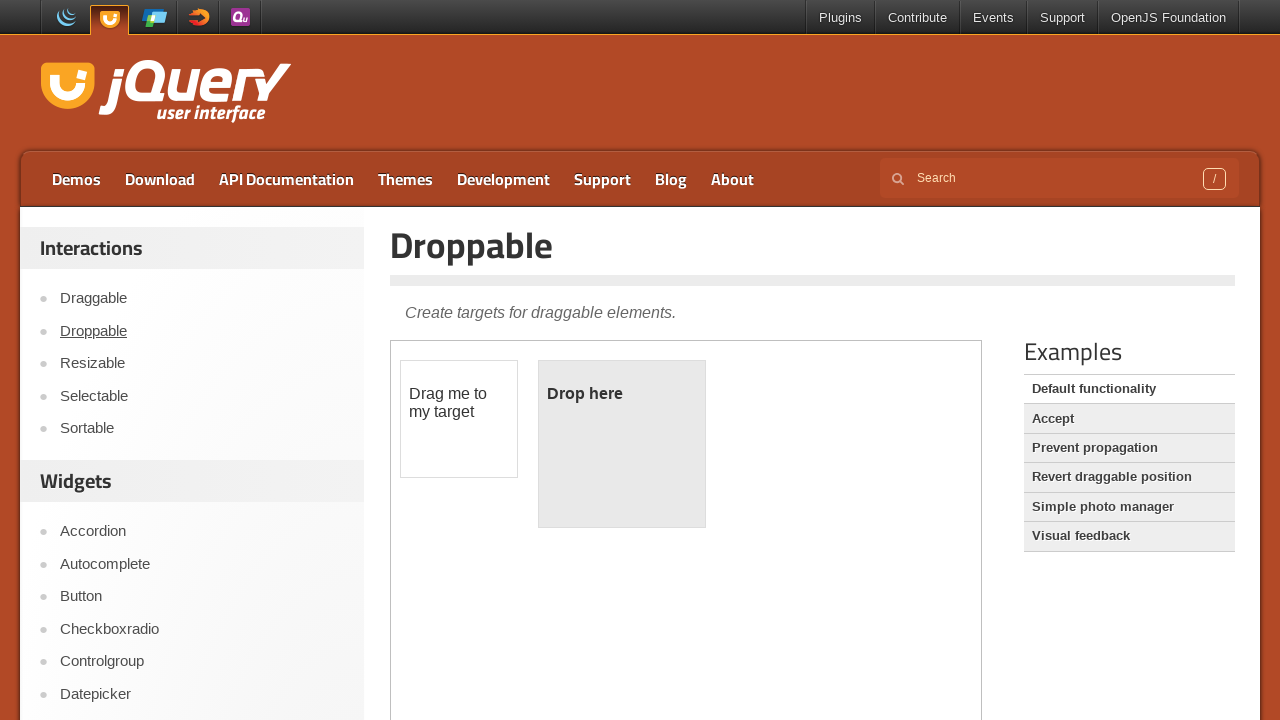

Navigated back to the previous page
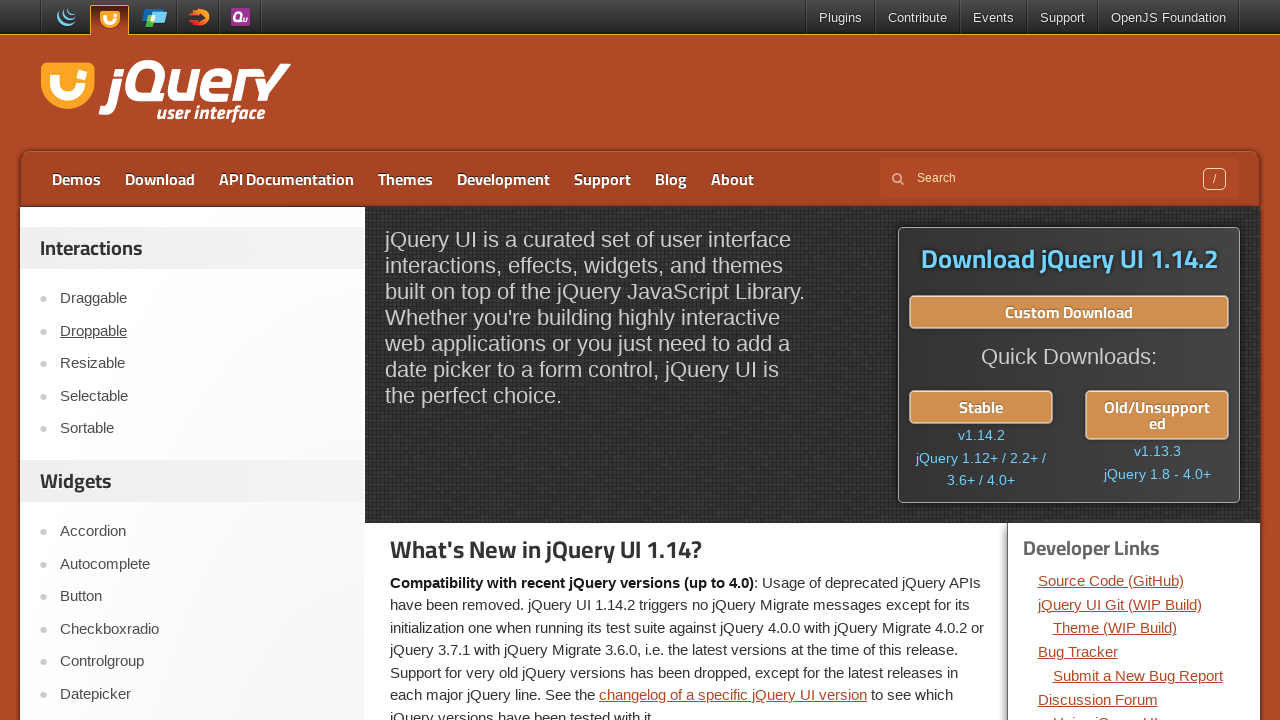

Navigated forward to the next page
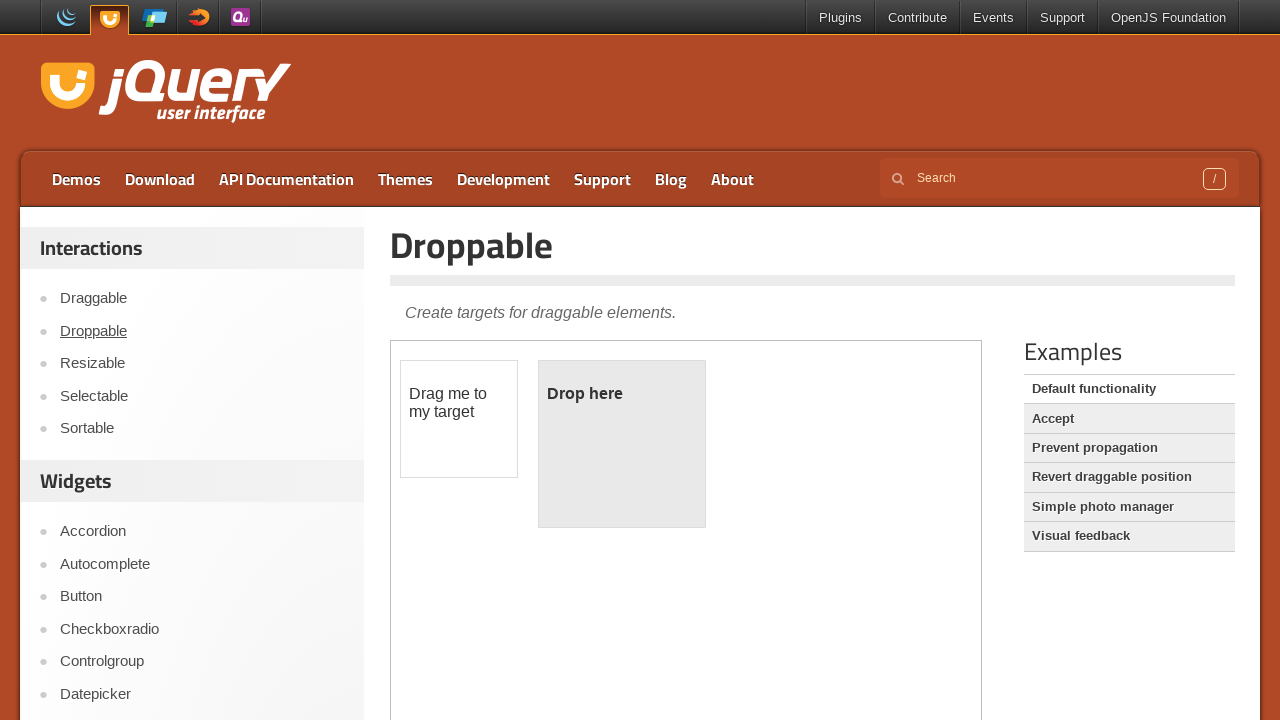

Refreshed the current page
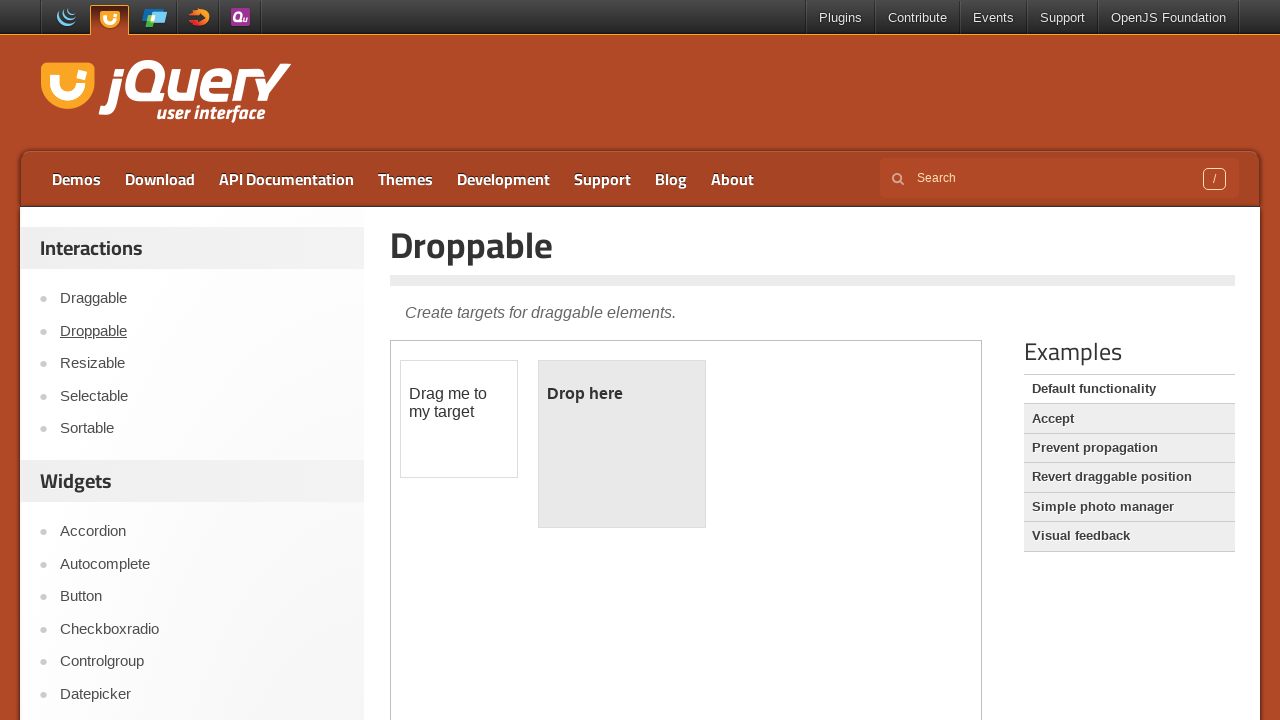

Verified that the 'Droppable' link is still present on the page
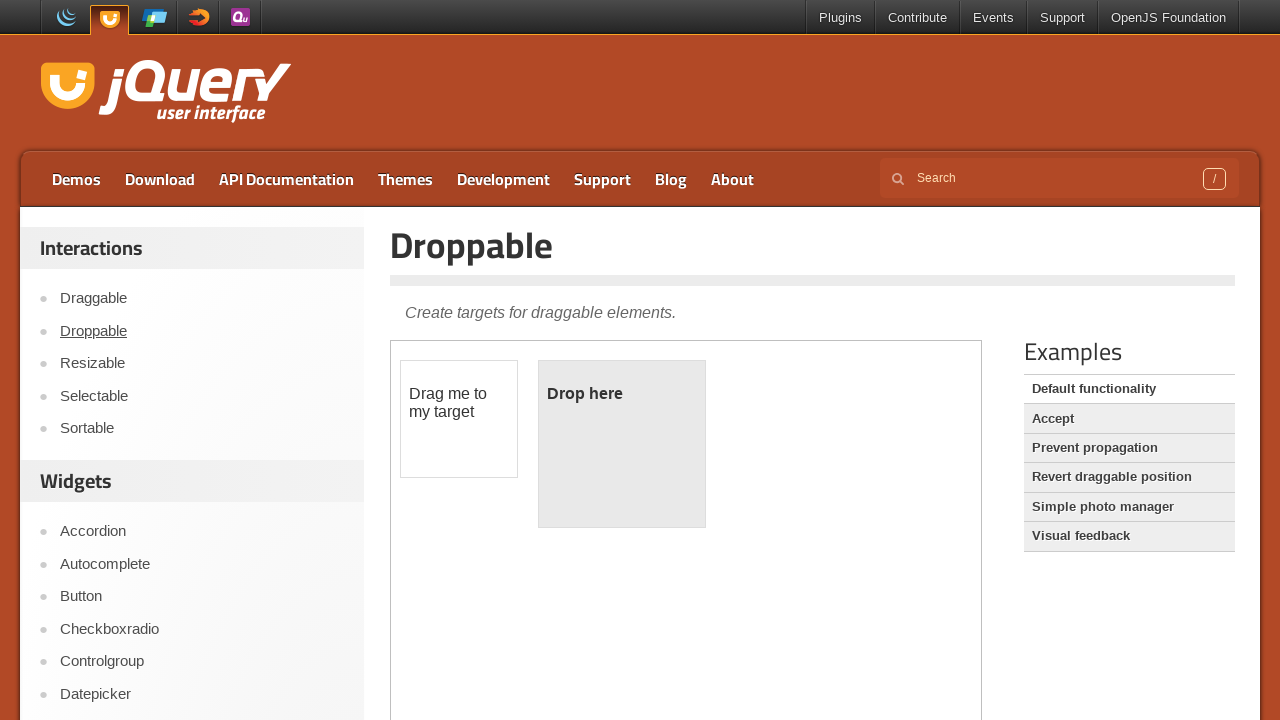

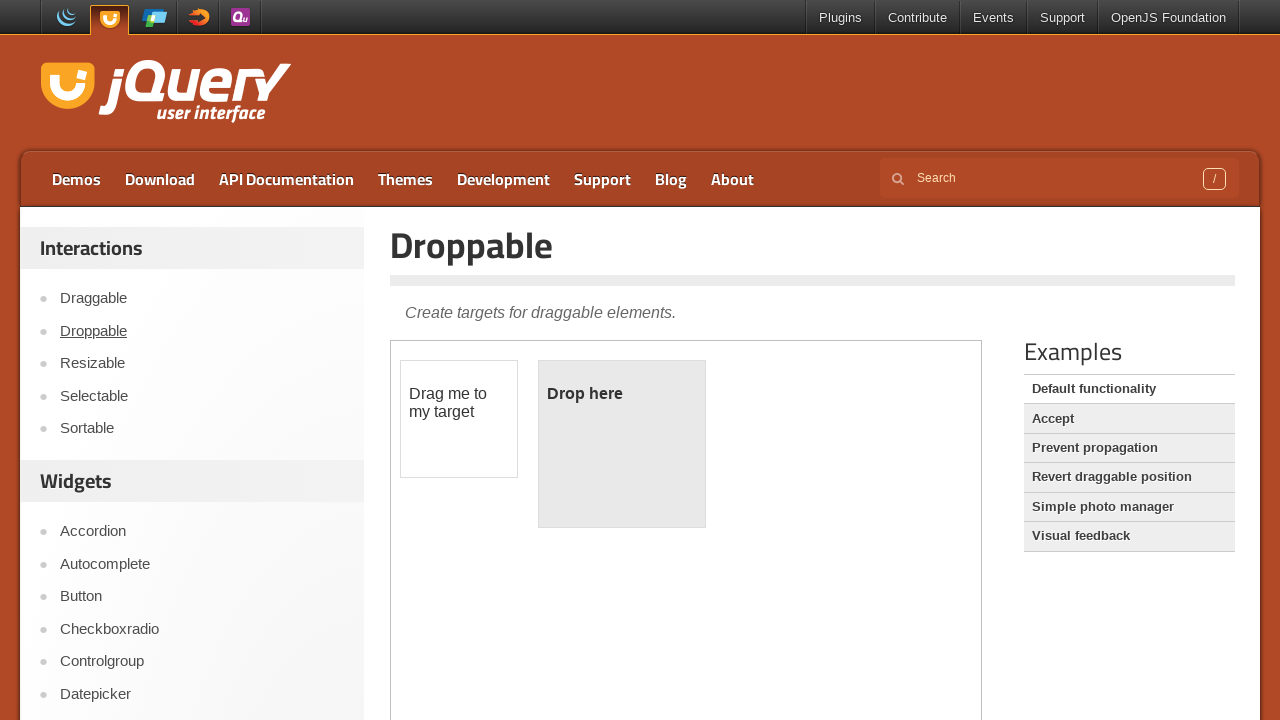